Tests that the Clear completed button displays the correct text when items are completed

Starting URL: https://demo.playwright.dev/todomvc

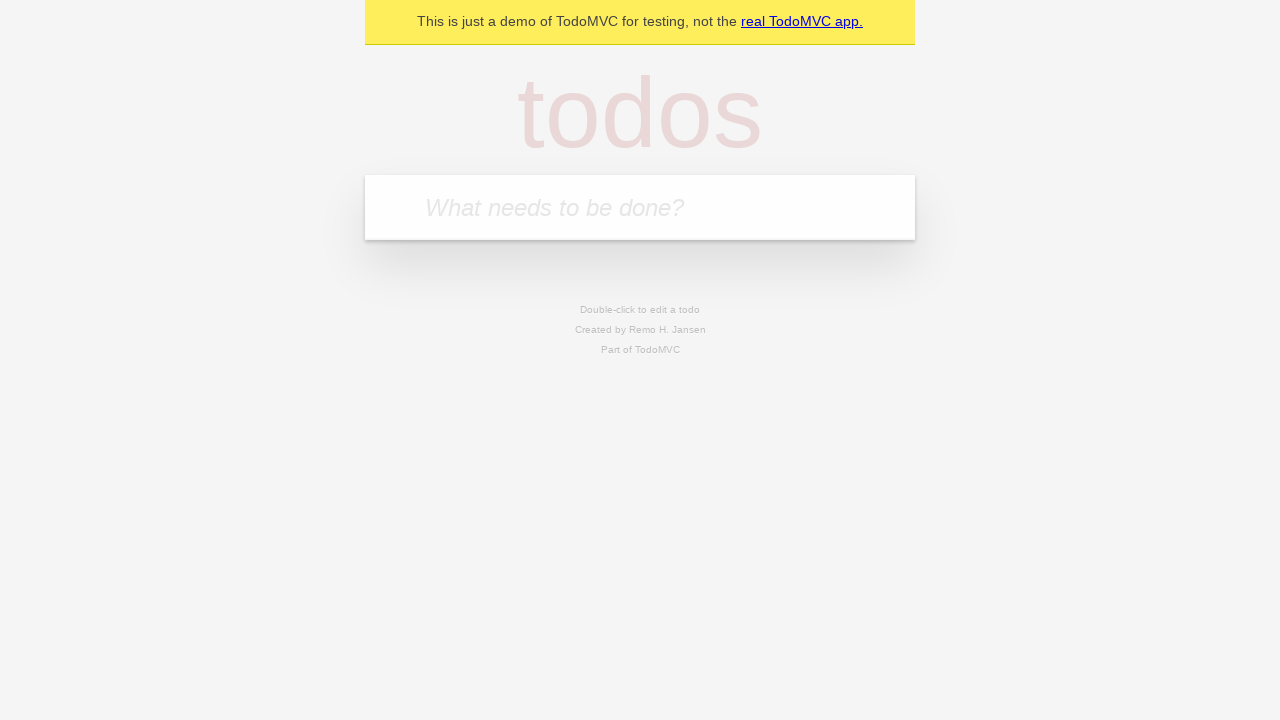

Filled new todo field with 'buy some cheese' on internal:attr=[placeholder="What needs to be done?"i]
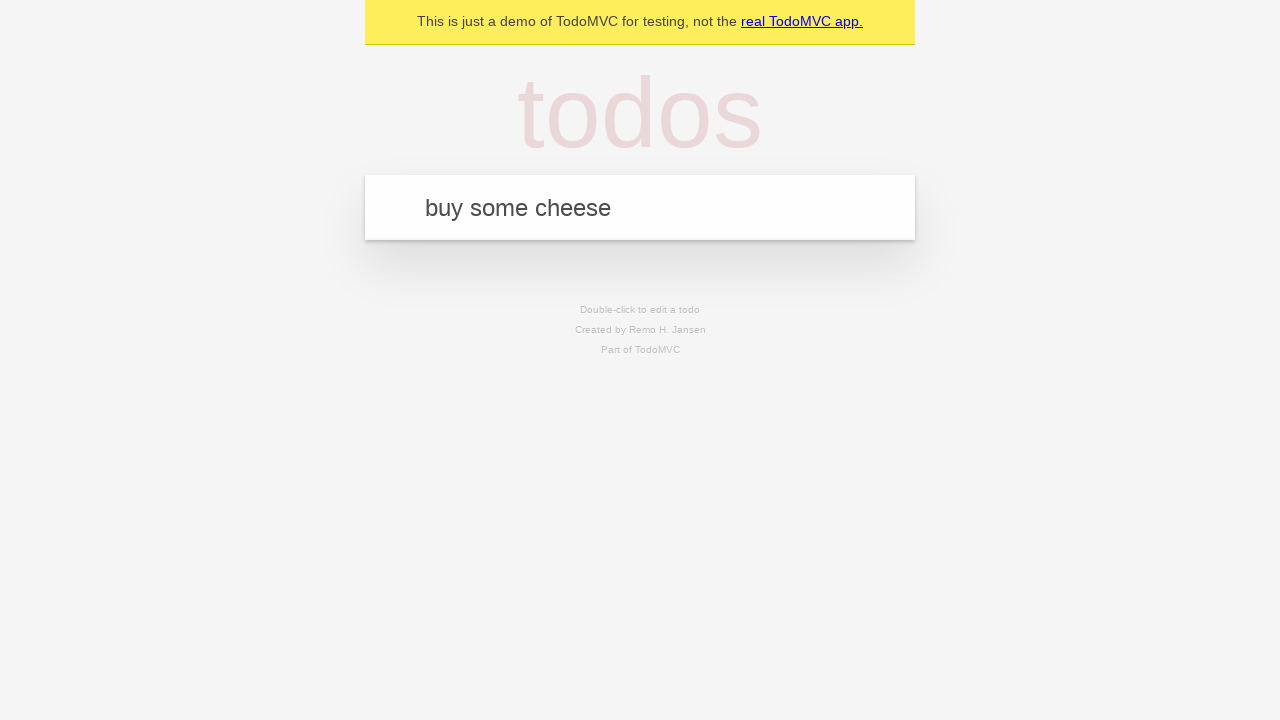

Pressed Enter to add todo 'buy some cheese' on internal:attr=[placeholder="What needs to be done?"i]
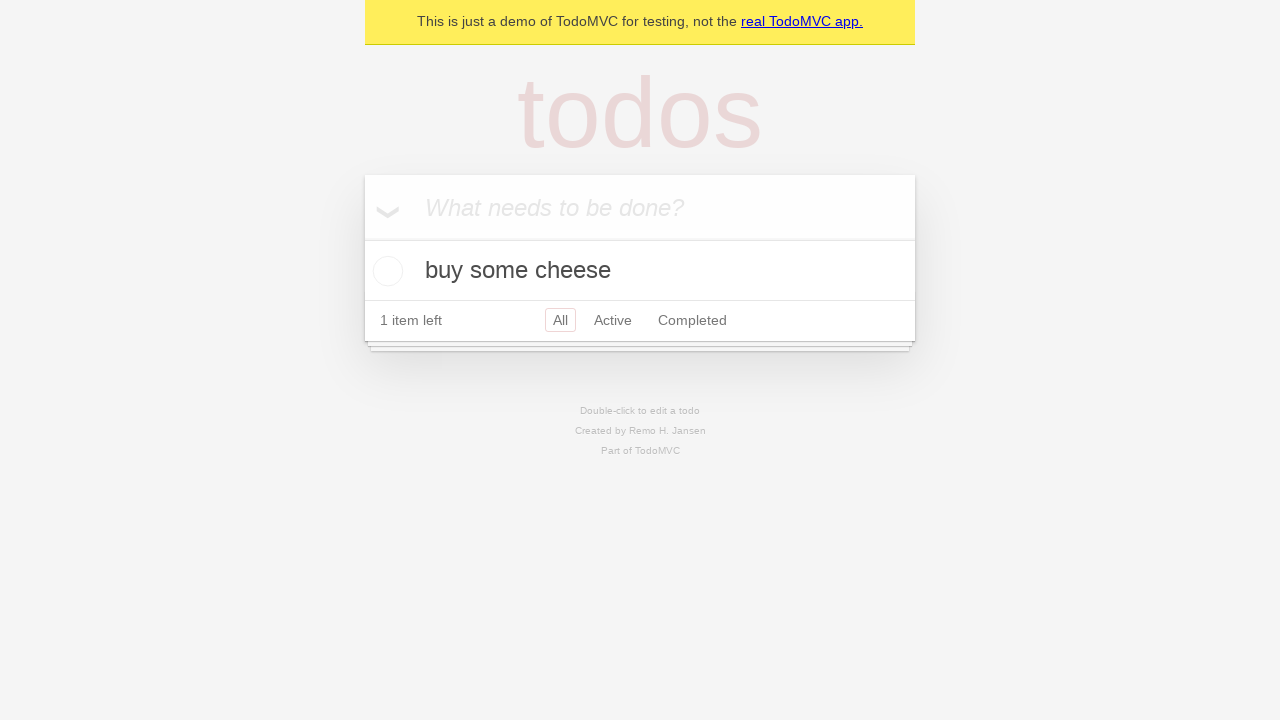

Filled new todo field with 'feed the cat' on internal:attr=[placeholder="What needs to be done?"i]
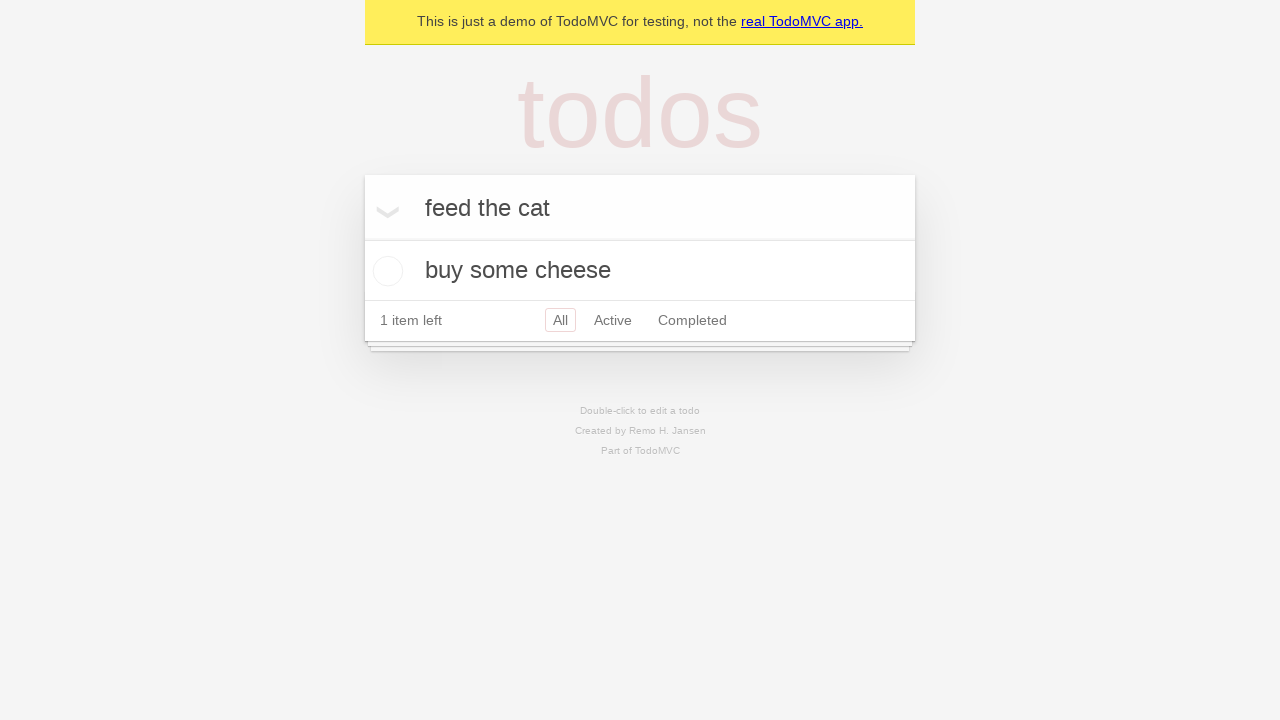

Pressed Enter to add todo 'feed the cat' on internal:attr=[placeholder="What needs to be done?"i]
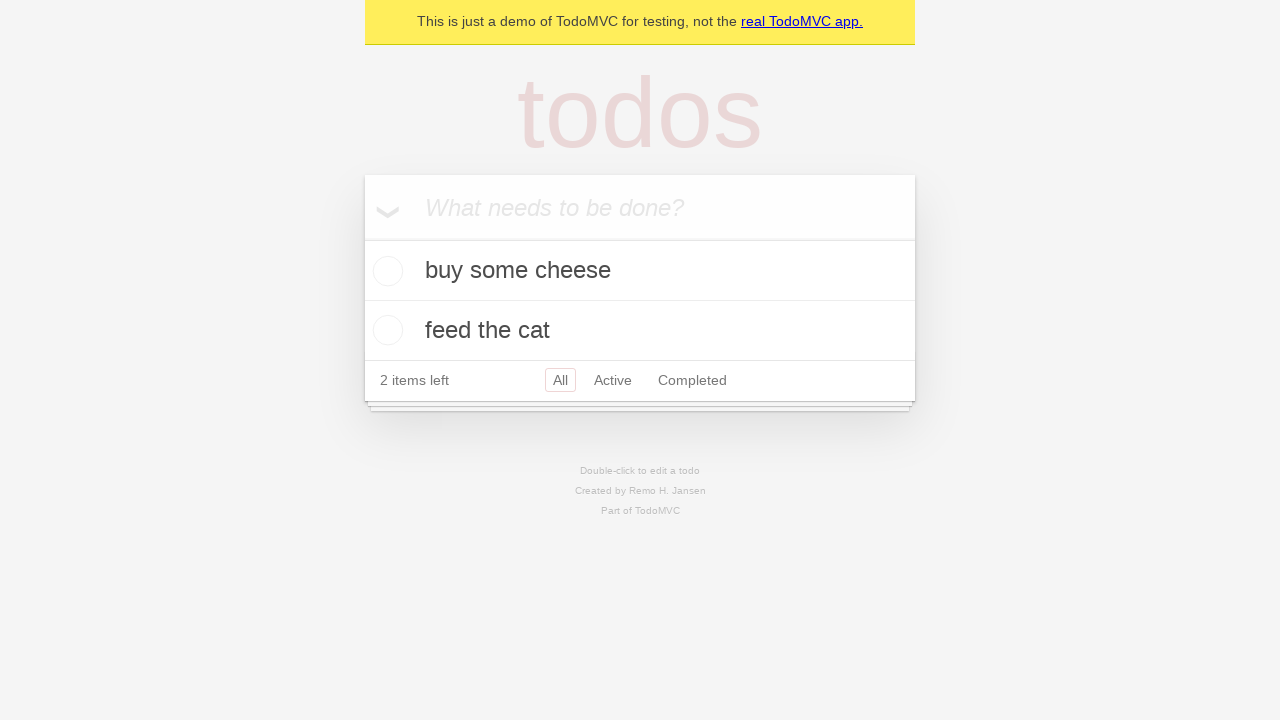

Filled new todo field with 'book a doctors appointment' on internal:attr=[placeholder="What needs to be done?"i]
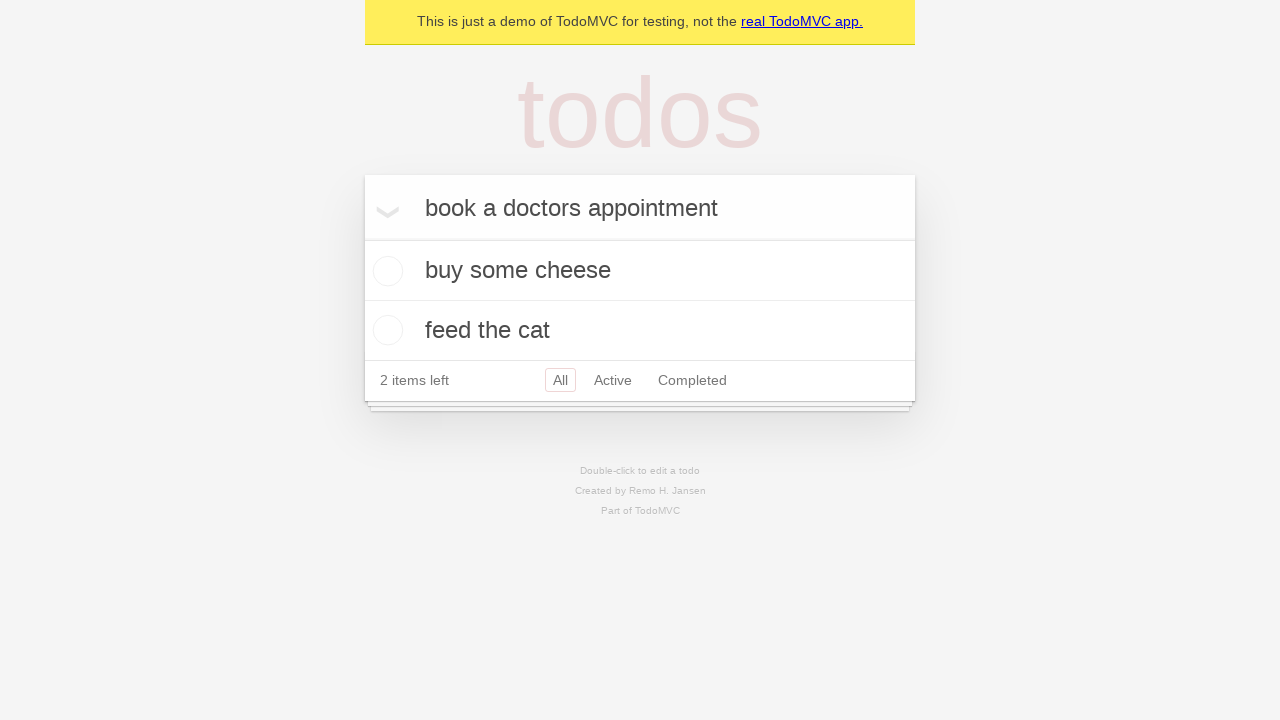

Pressed Enter to add todo 'book a doctors appointment' on internal:attr=[placeholder="What needs to be done?"i]
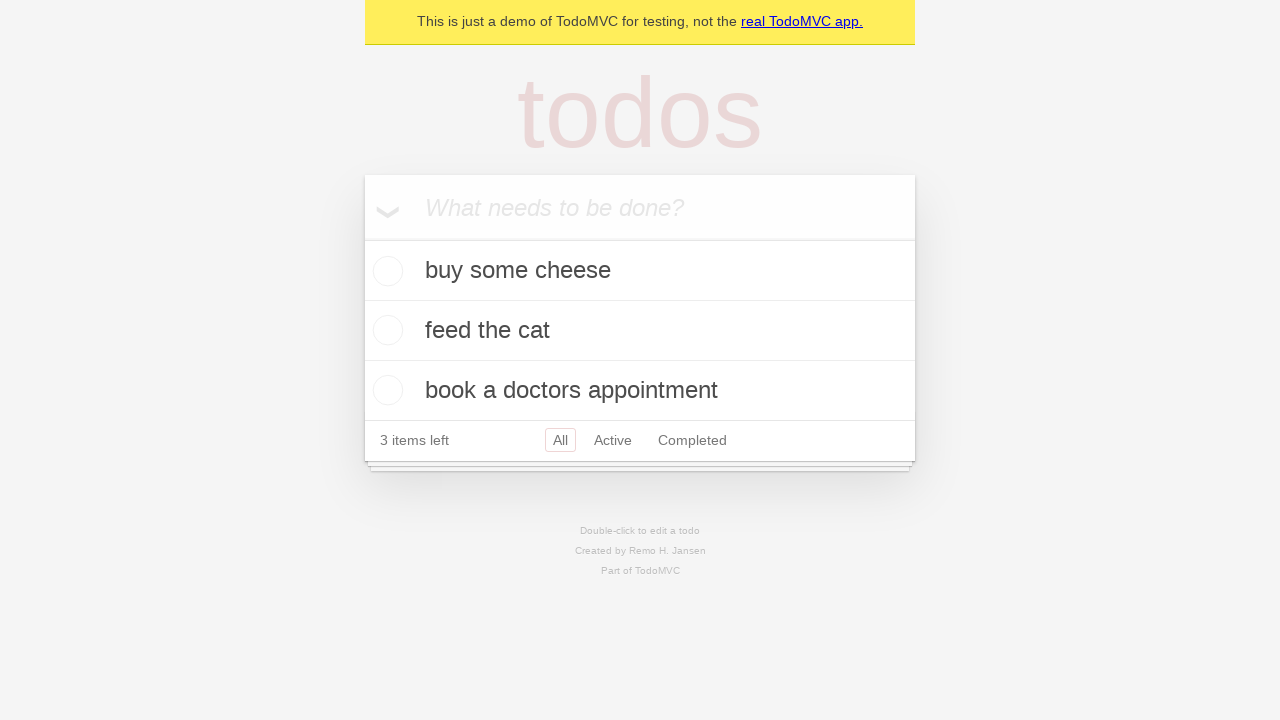

All 3 todo items loaded
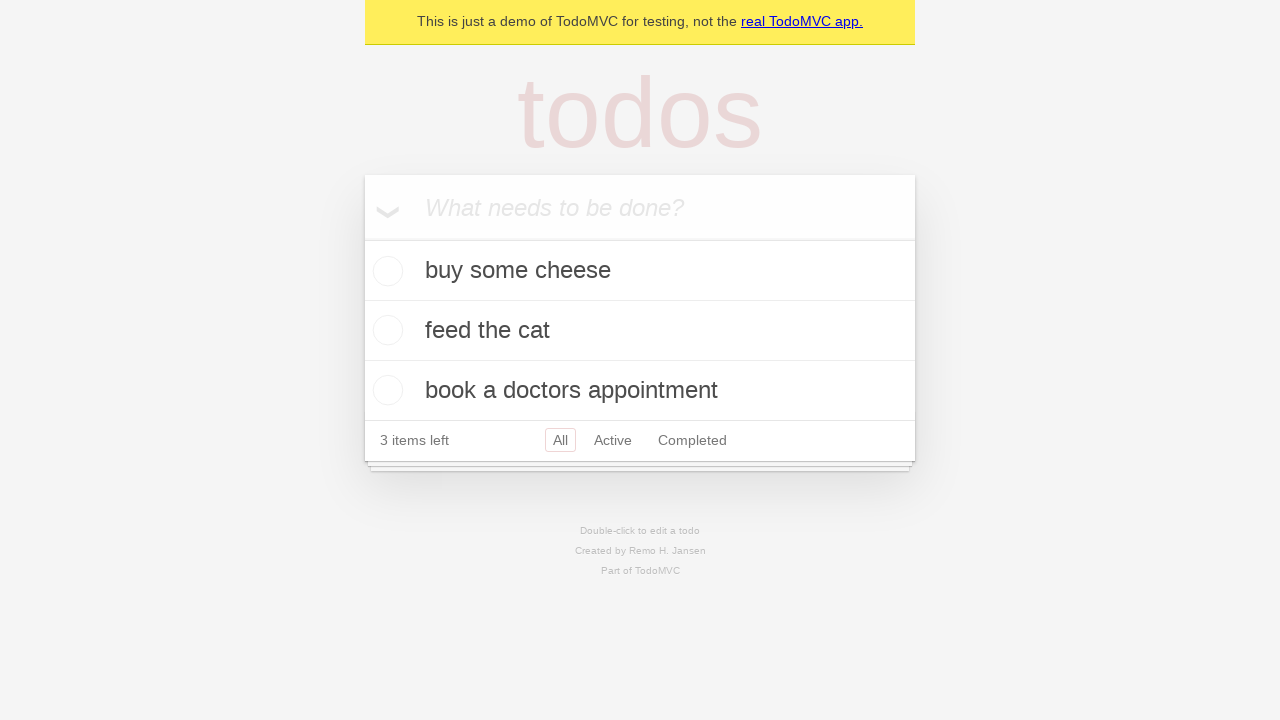

Checked the first todo item as completed at (385, 271) on .todo-list li .toggle >> nth=0
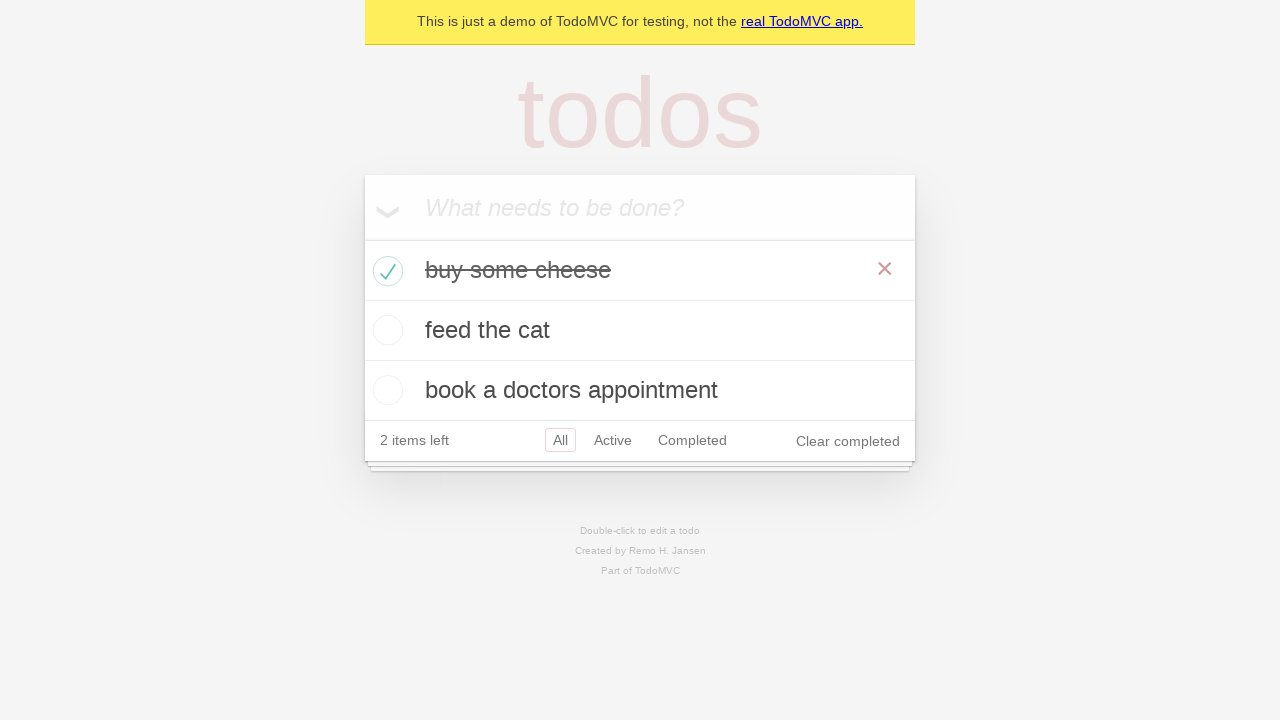

Clear completed button appeared
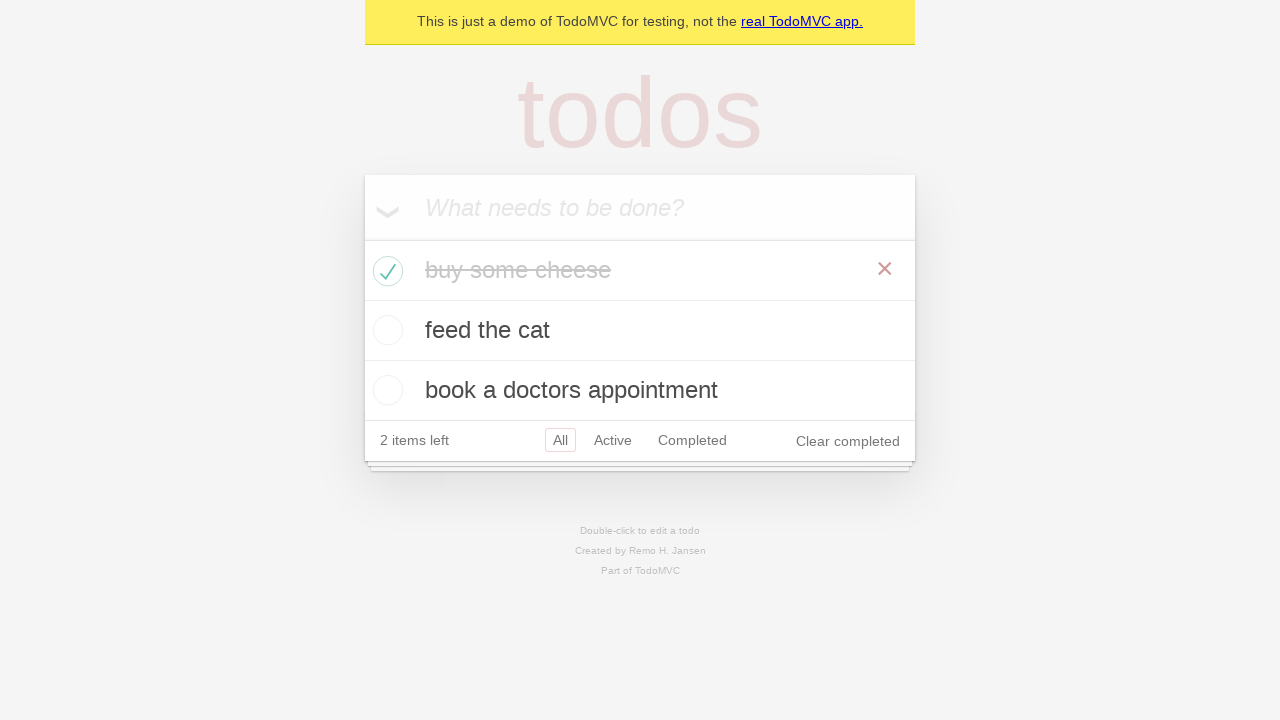

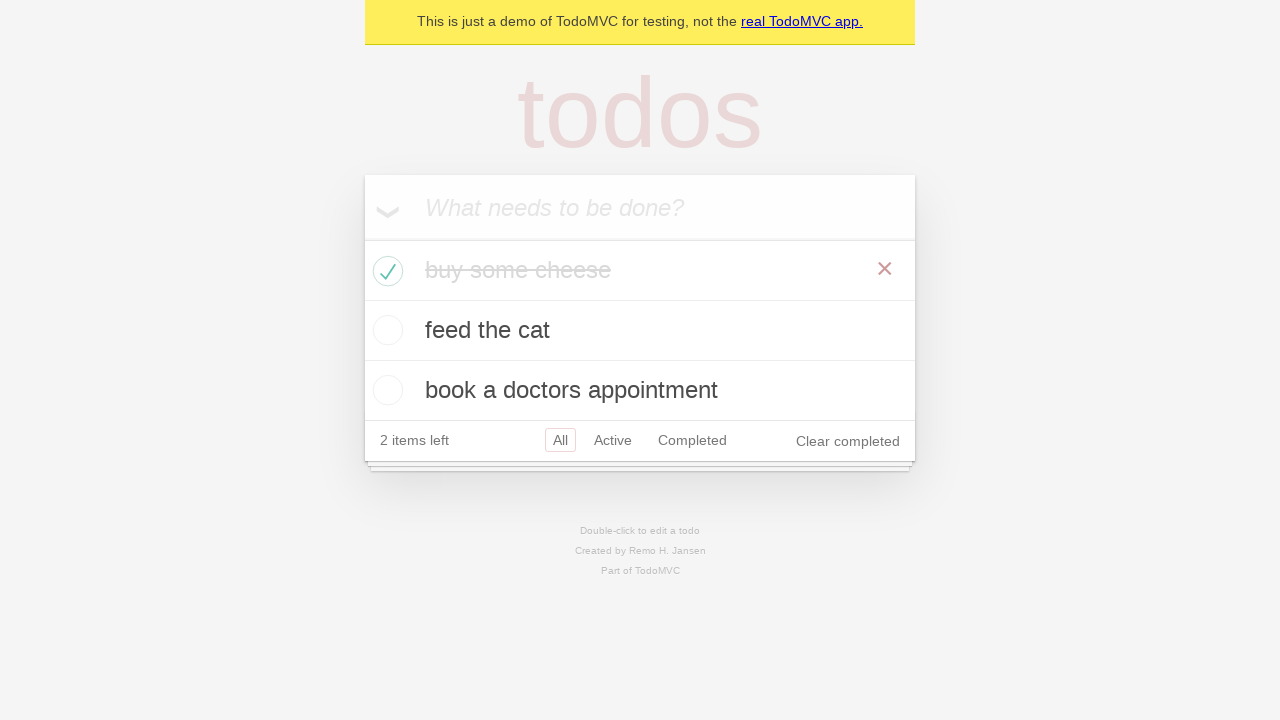